Navigates to Form Authentication page and verifies the h2 element displays "Login Page"

Starting URL: https://the-internet.herokuapp.com/

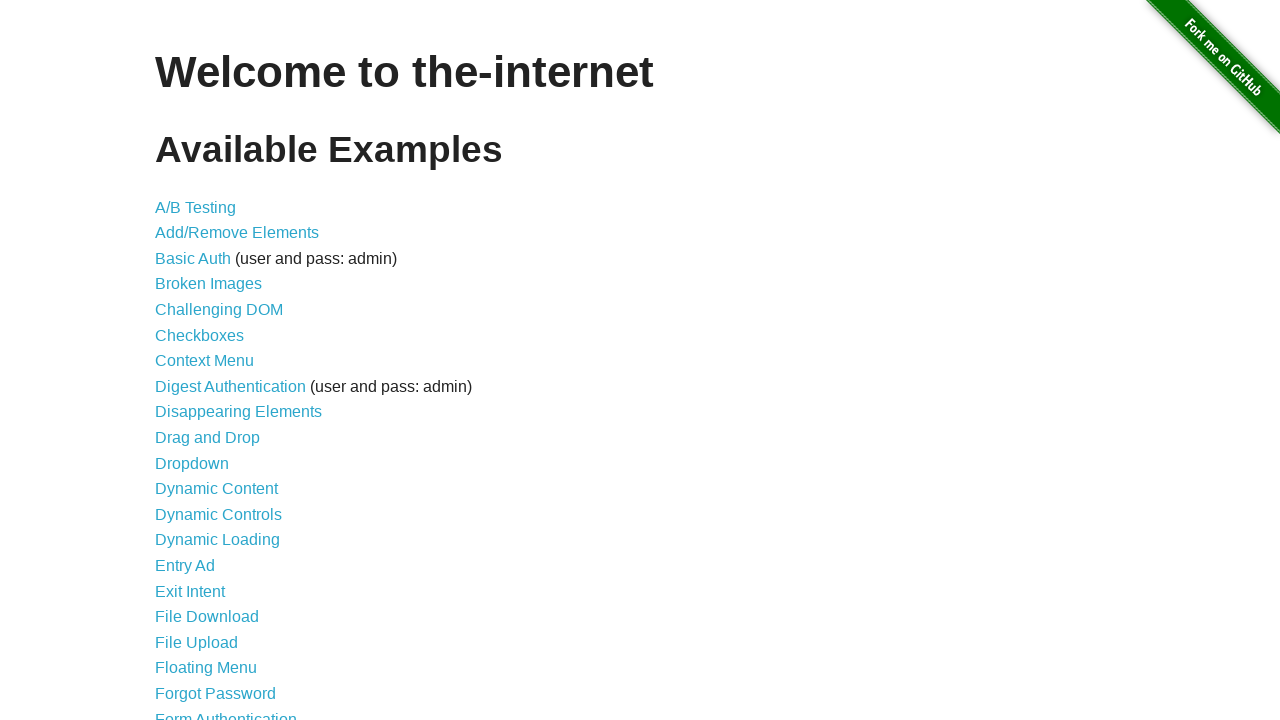

Clicked on Form Authentication link at (226, 712) on xpath=//a[text()='Form Authentication']
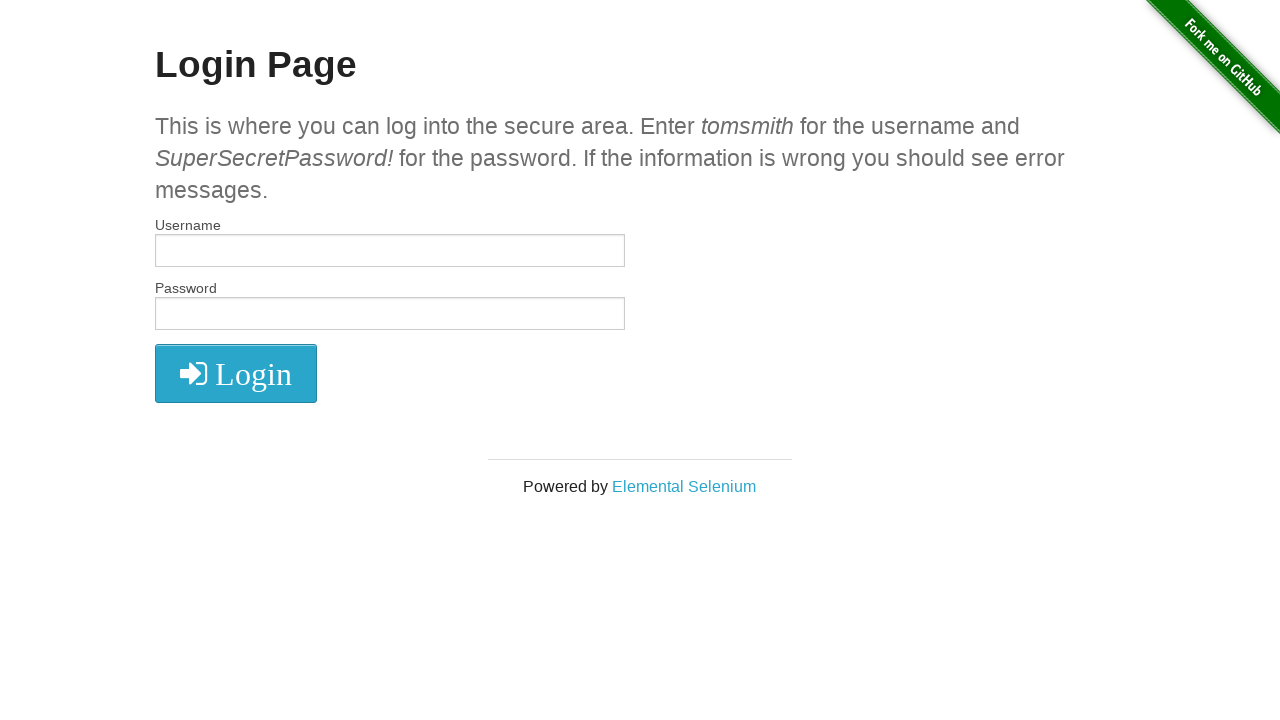

Waited for h2 element to be visible
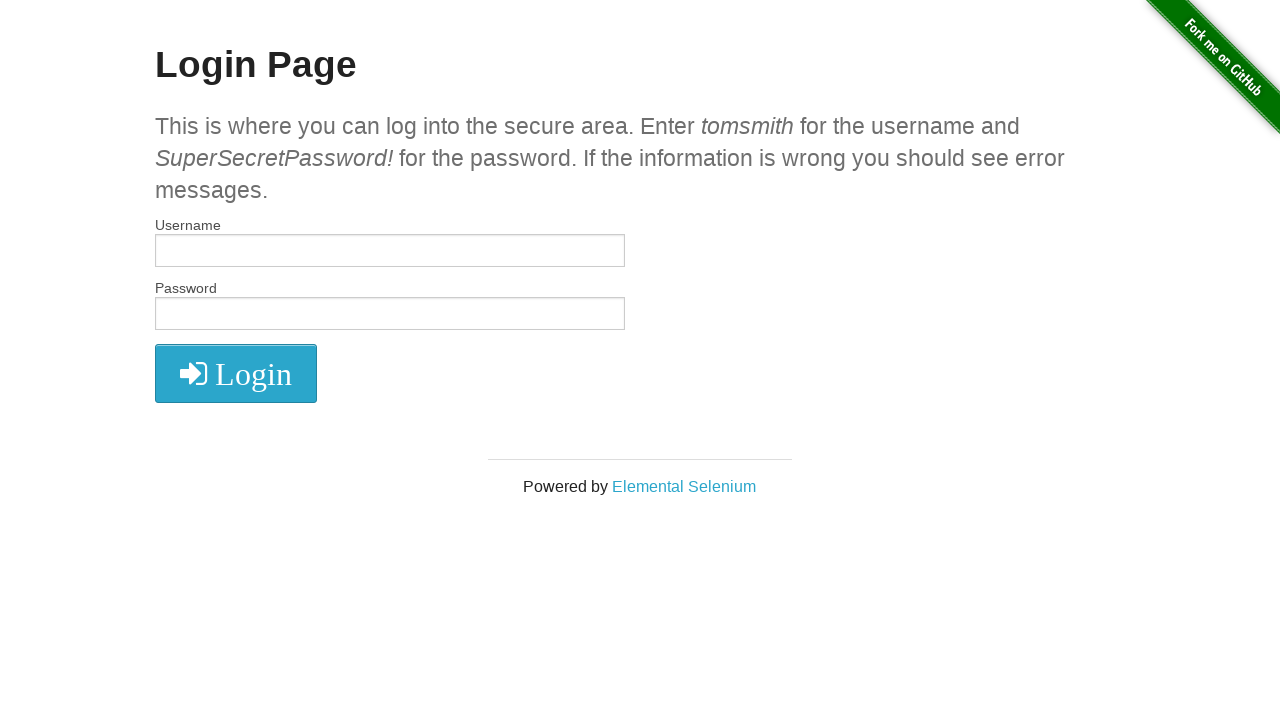

Verified h2 element displays 'Login Page'
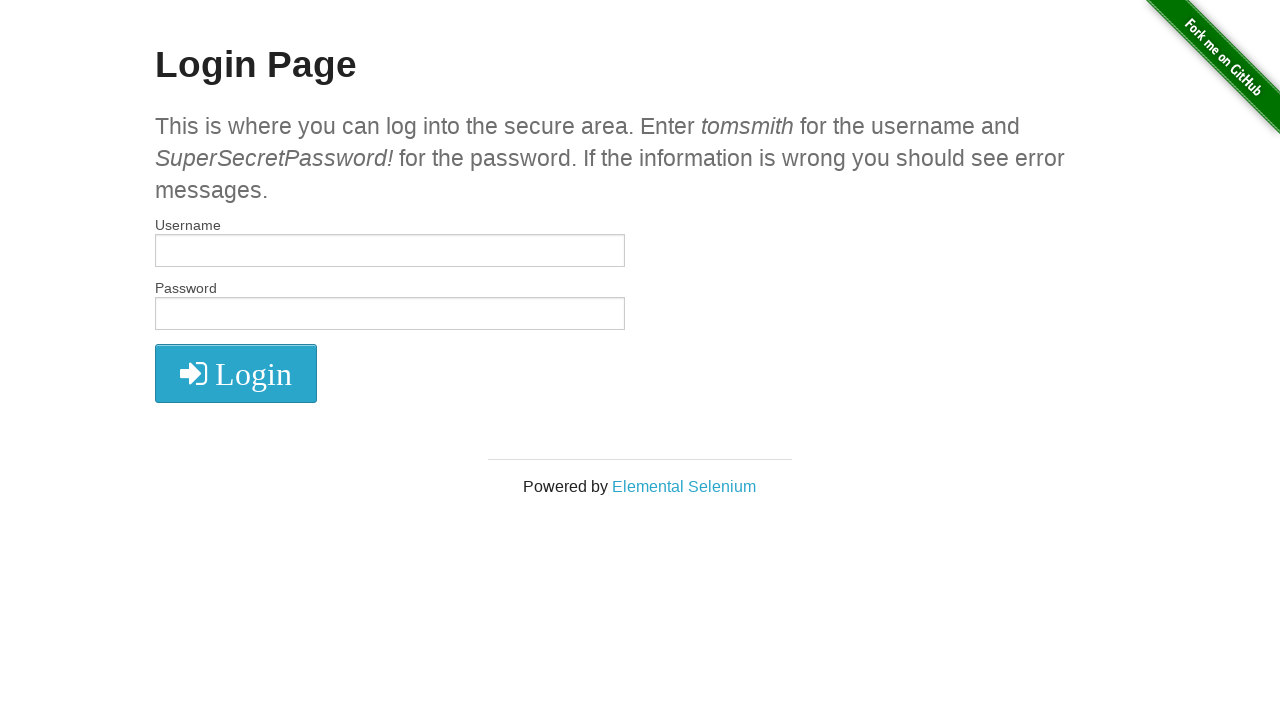

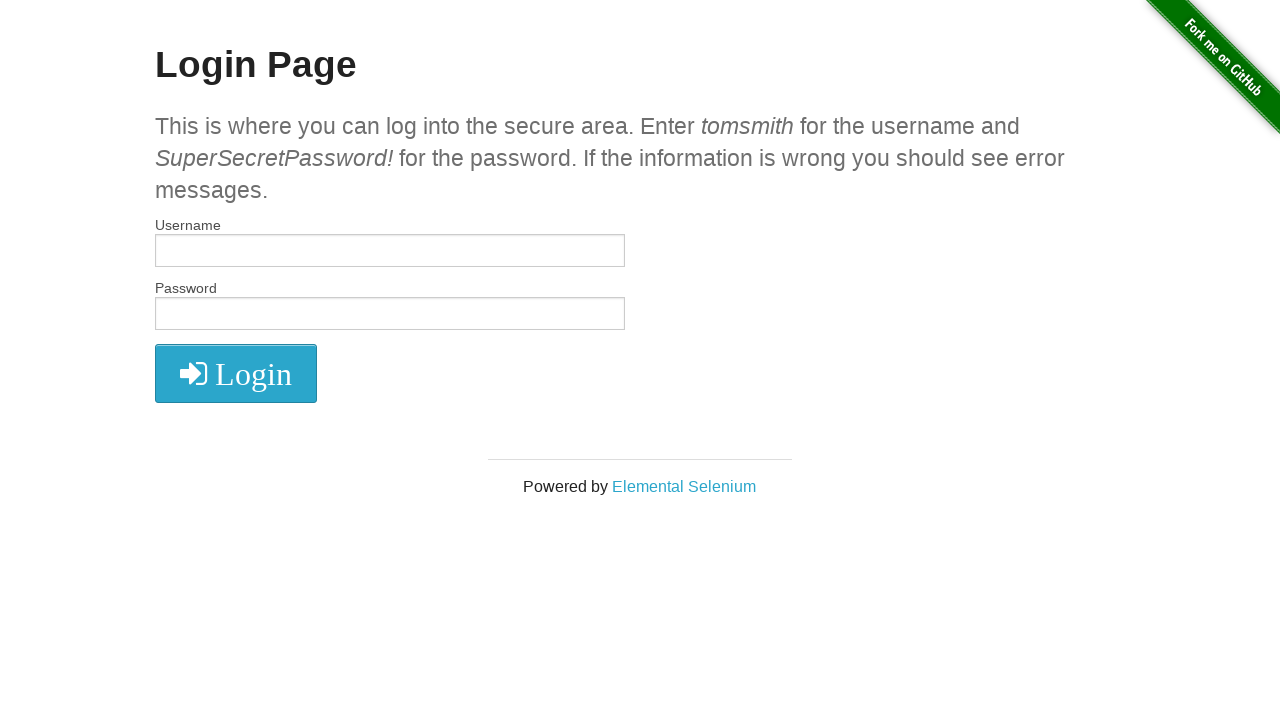